Tests train search functionality on erail.in by entering source station (MAS - Chennai), destination station (MDU - Madurai), and submitting the search to view available trains.

Starting URL: https://erail.in/

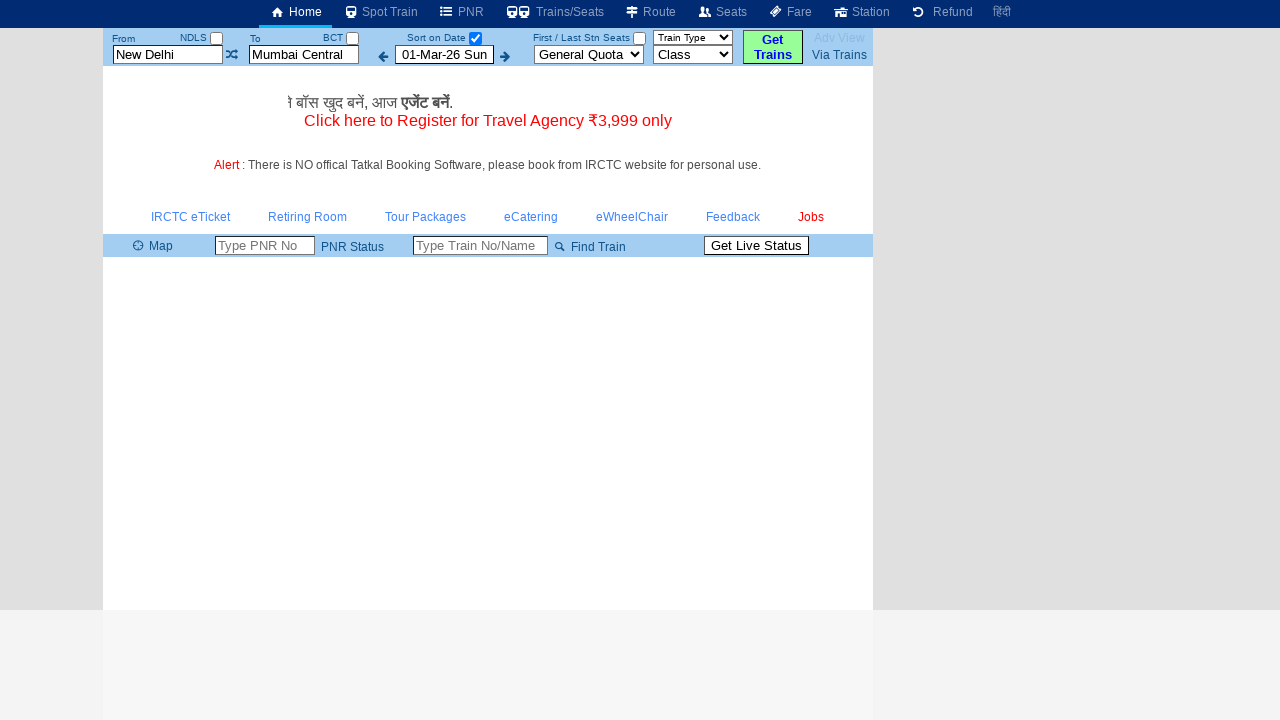

Cleared the 'From' station field on #txtStationFrom
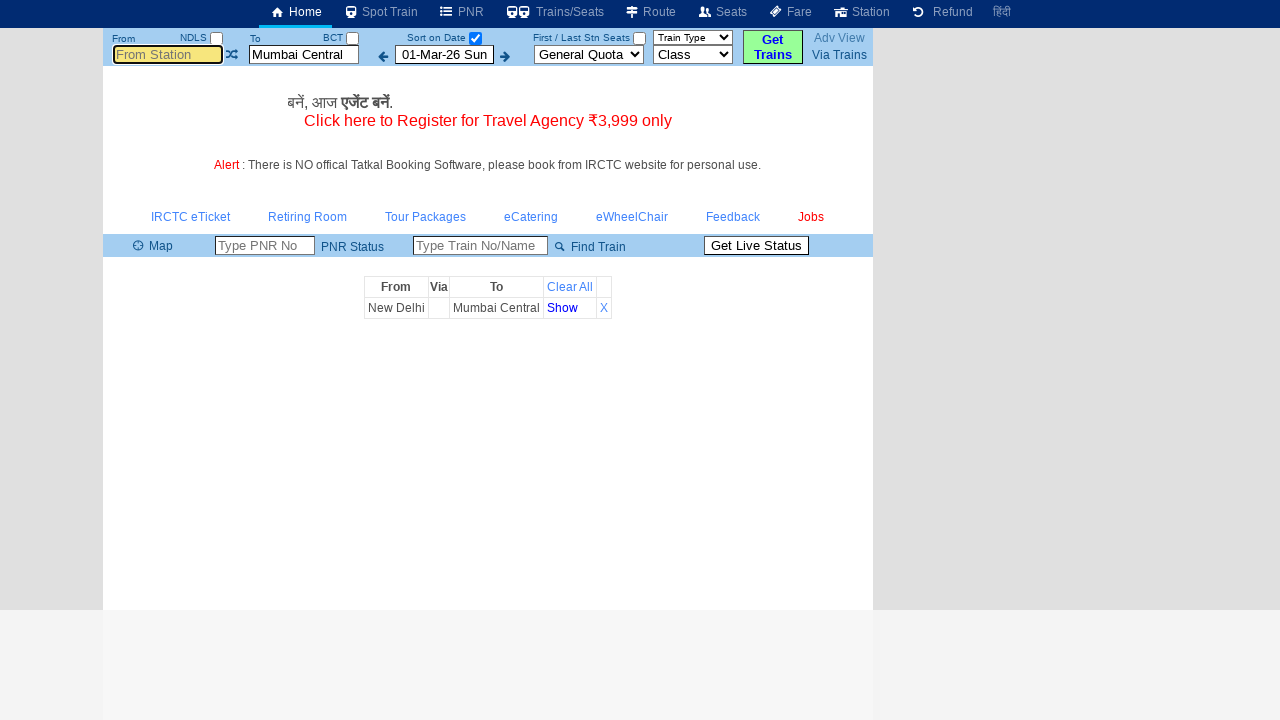

Filled 'From' station field with MAS (Chennai) on #txtStationFrom
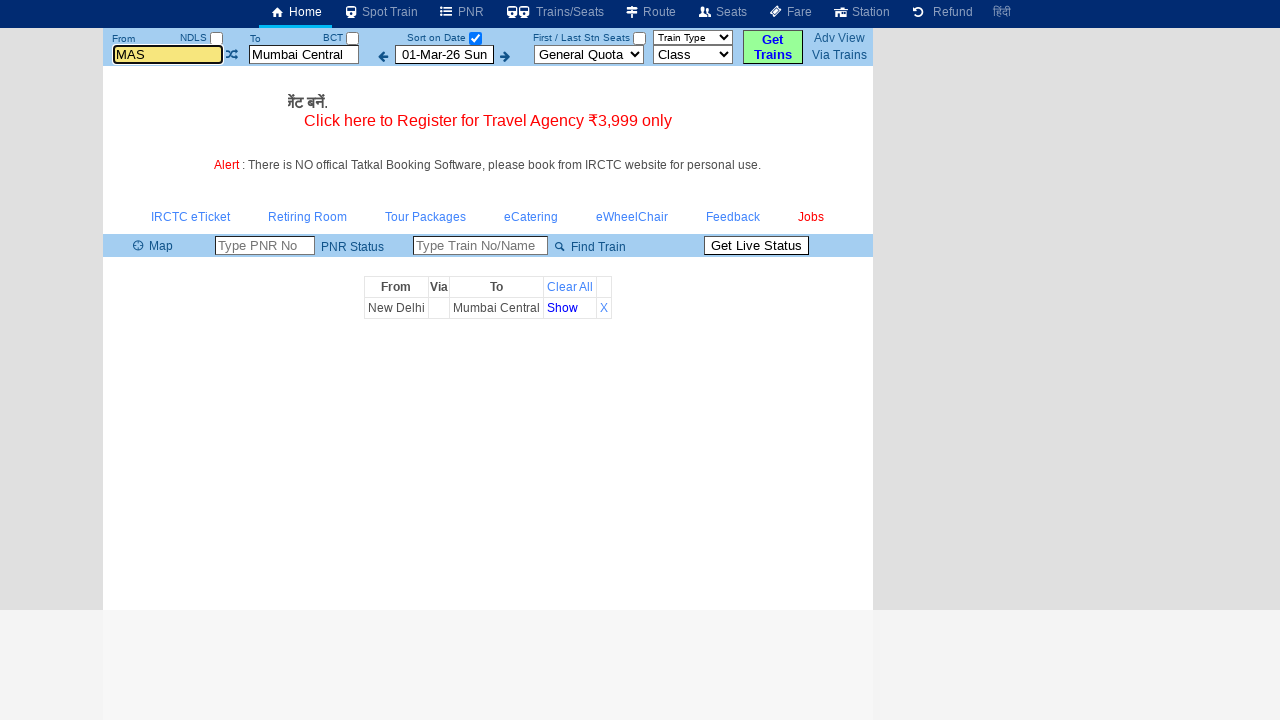

Pressed Enter to confirm source station
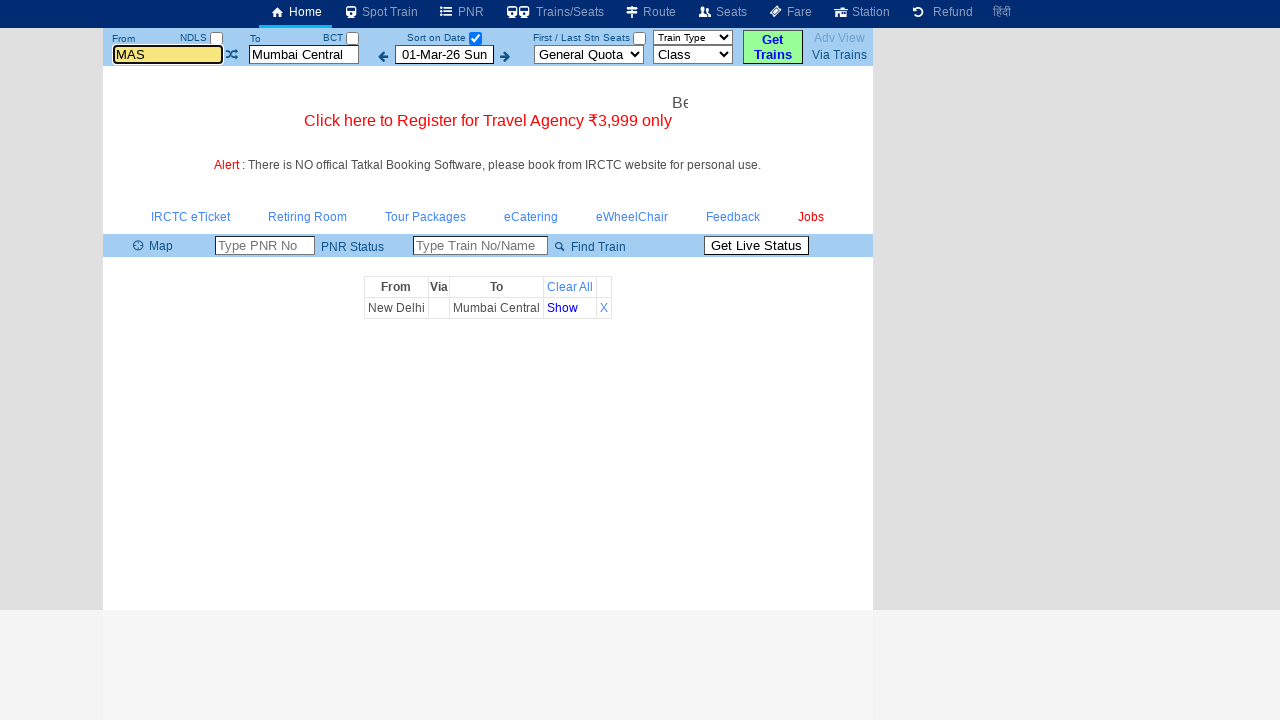

Cleared the 'To' station field on #txtStationTo
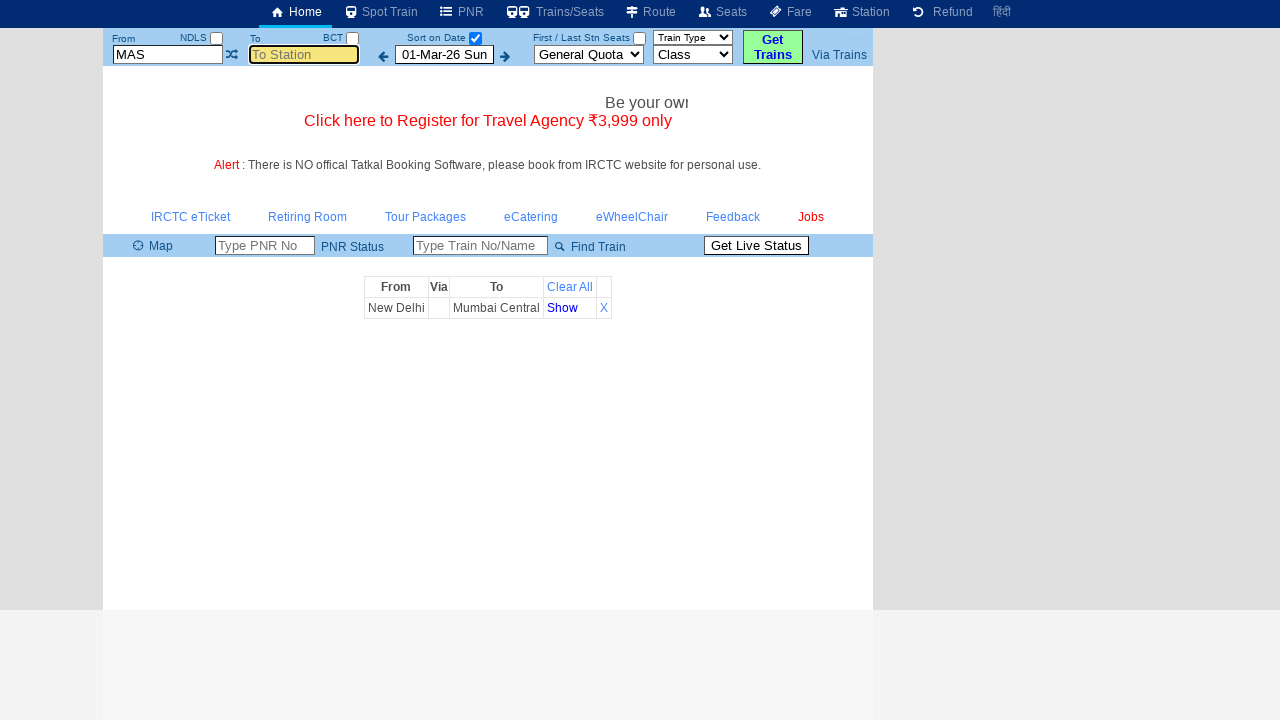

Filled 'To' station field with MDU (Madurai) on #txtStationTo
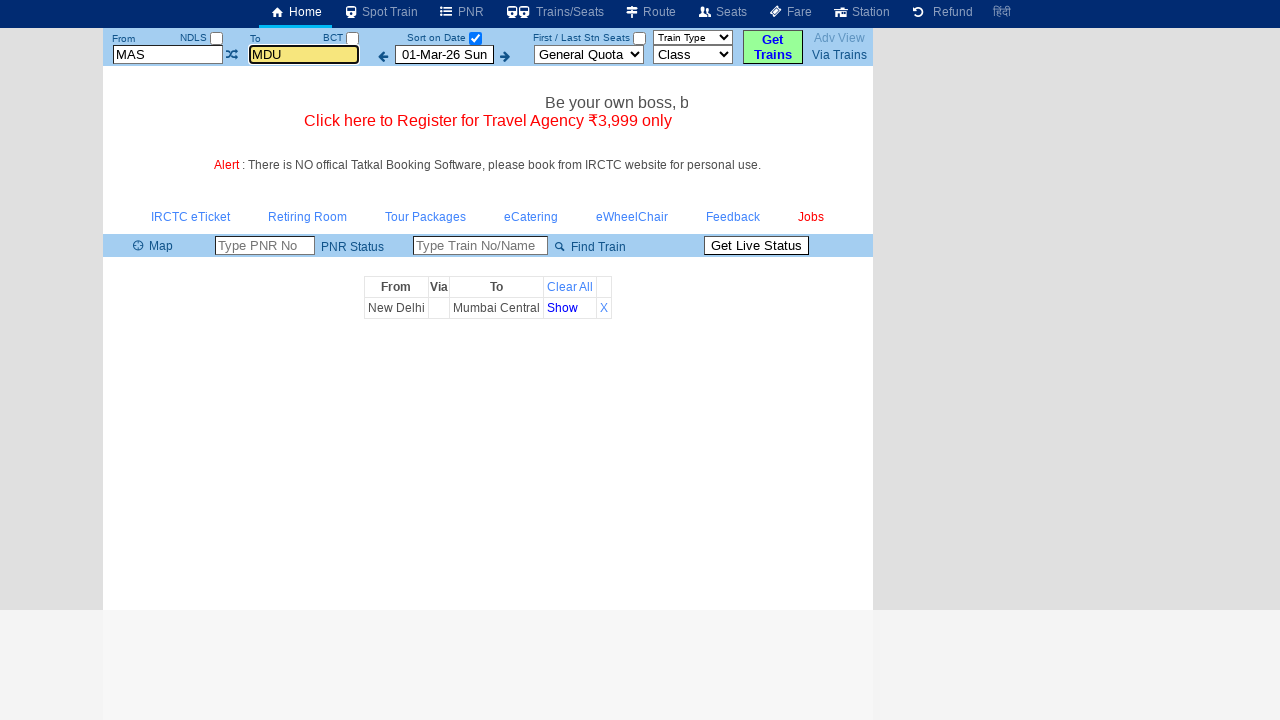

Pressed Enter to confirm destination station
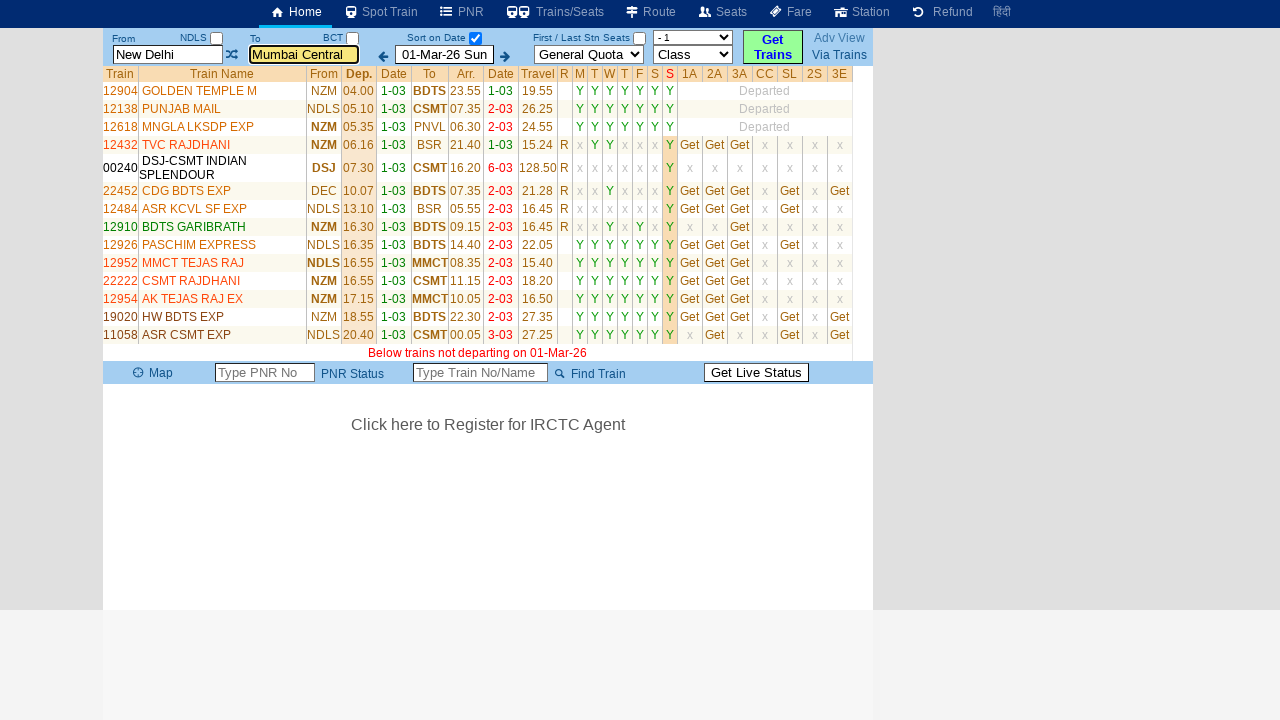

Clicked the 'Select Date Only' checkbox at (475, 38) on #chkSelectDateOnly
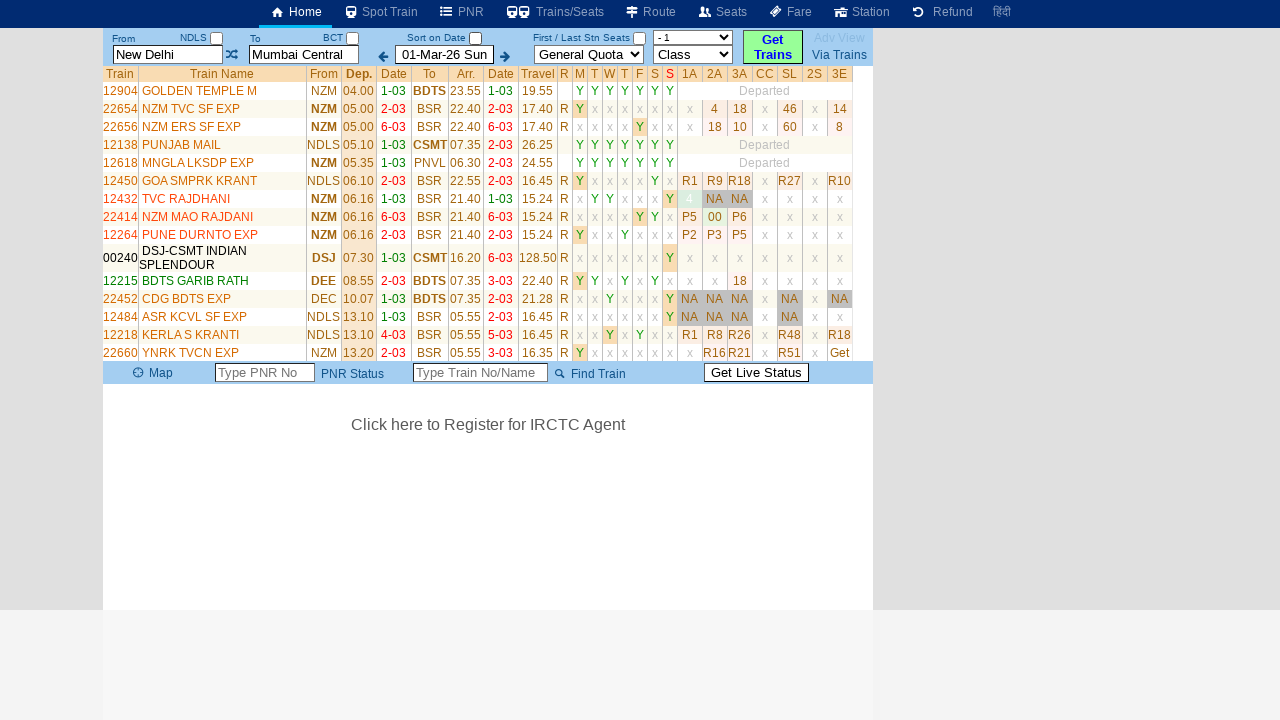

Train results table loaded successfully
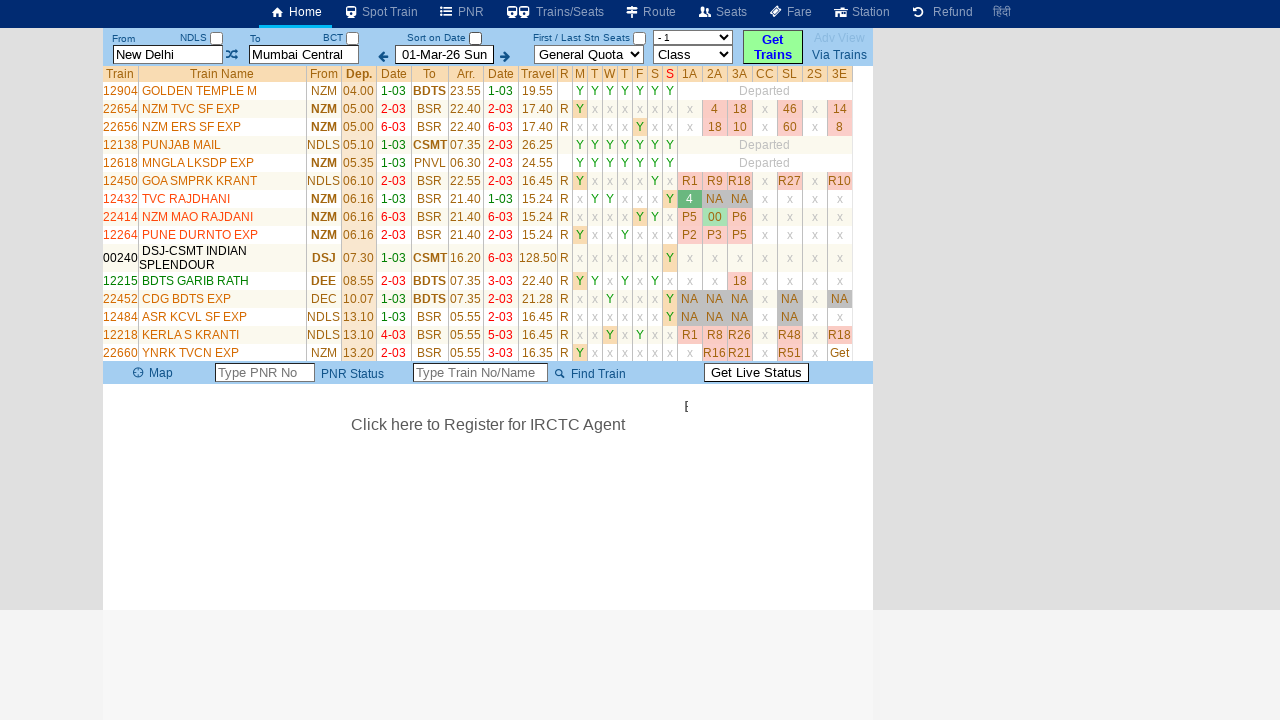

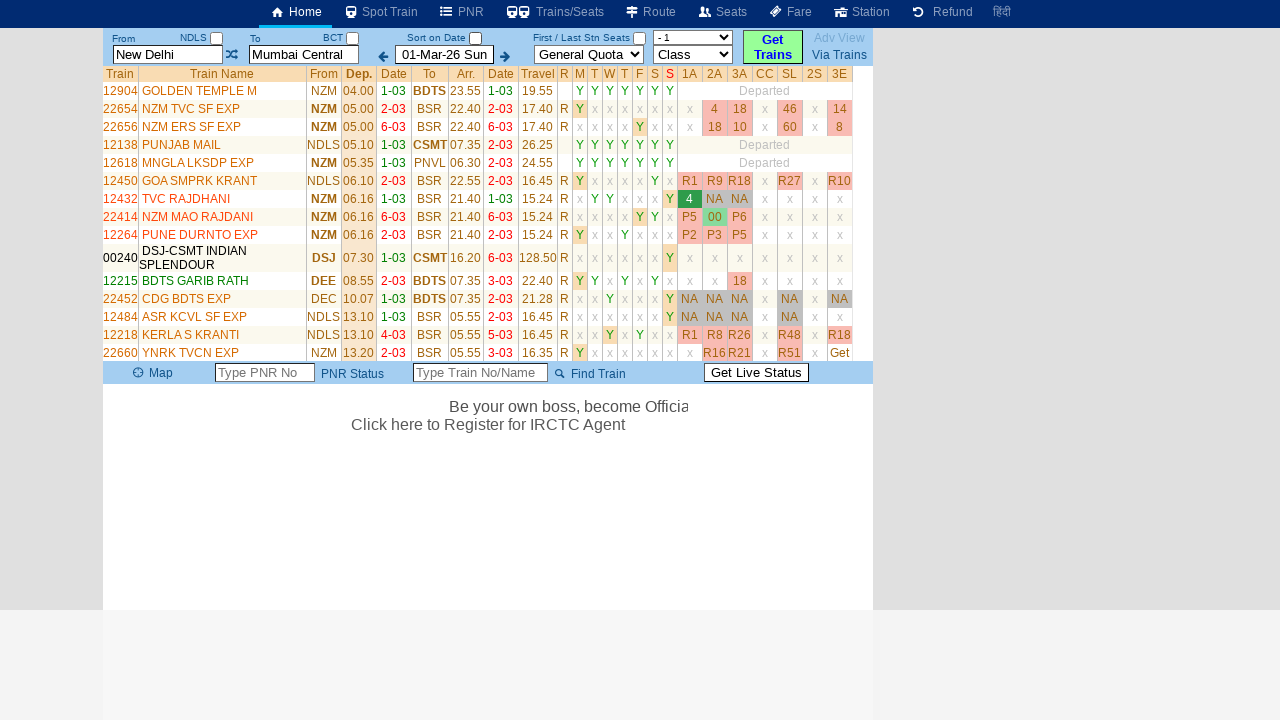